Tests that the Cal.com organization user event embed page loads with calendar navigation controls

Starting URL: https://i.cal.com/peer/meet/embed

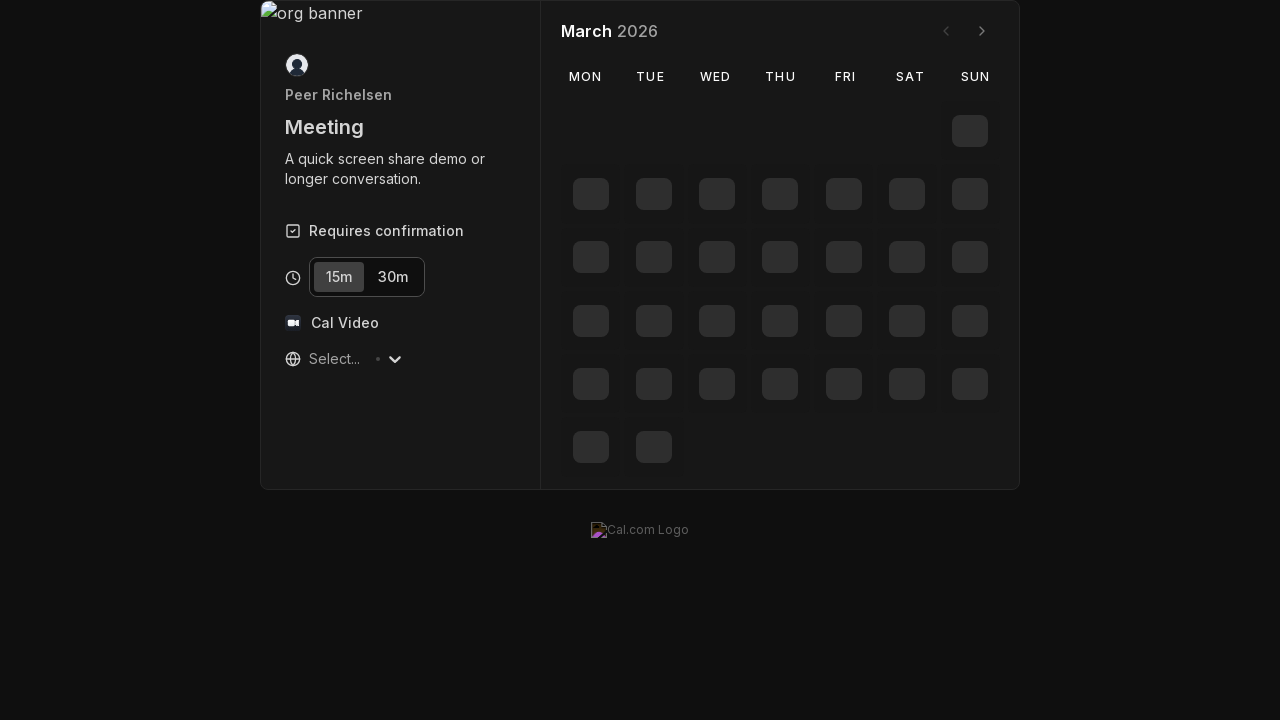

Waited for decrement month navigation button to be visible
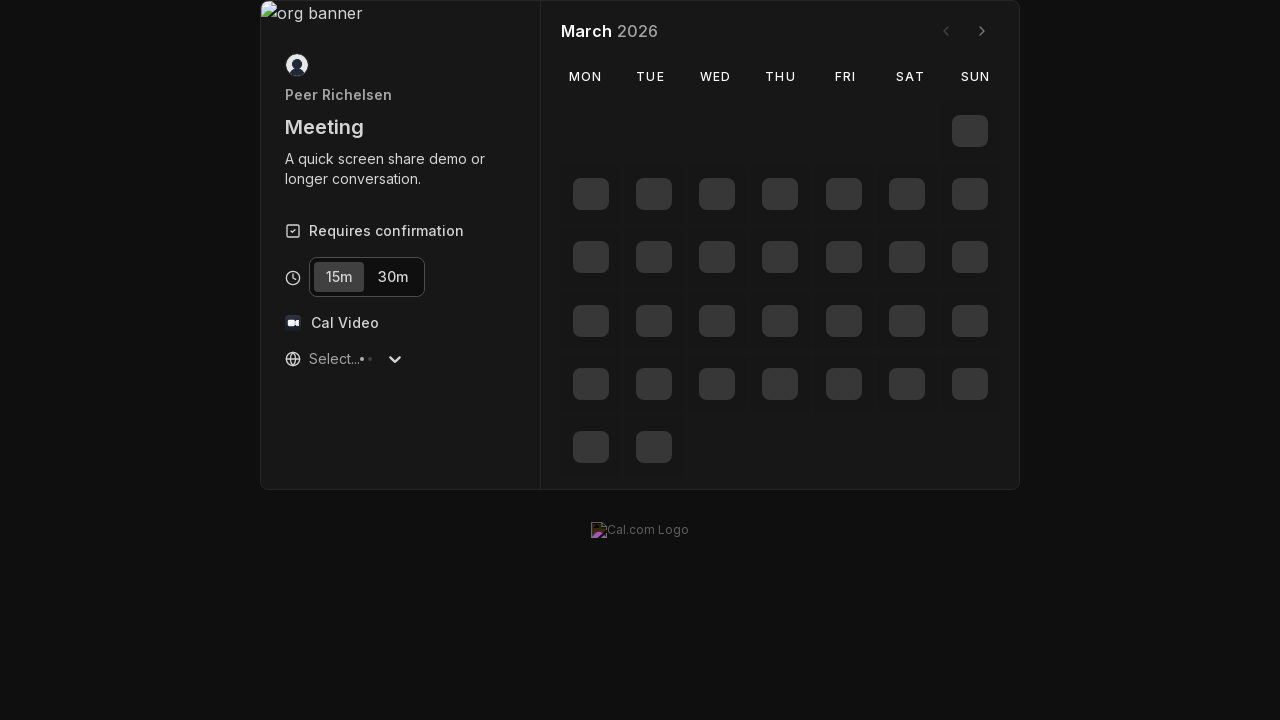

Waited for increment month navigation button to be visible
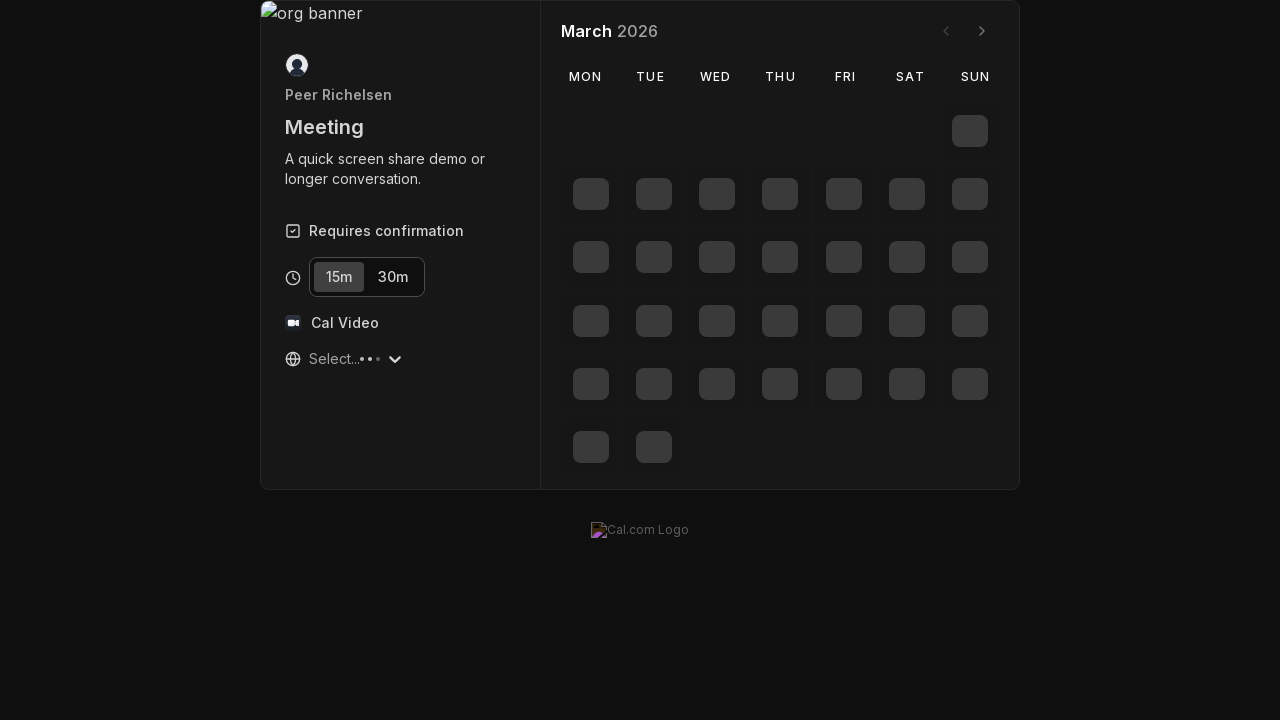

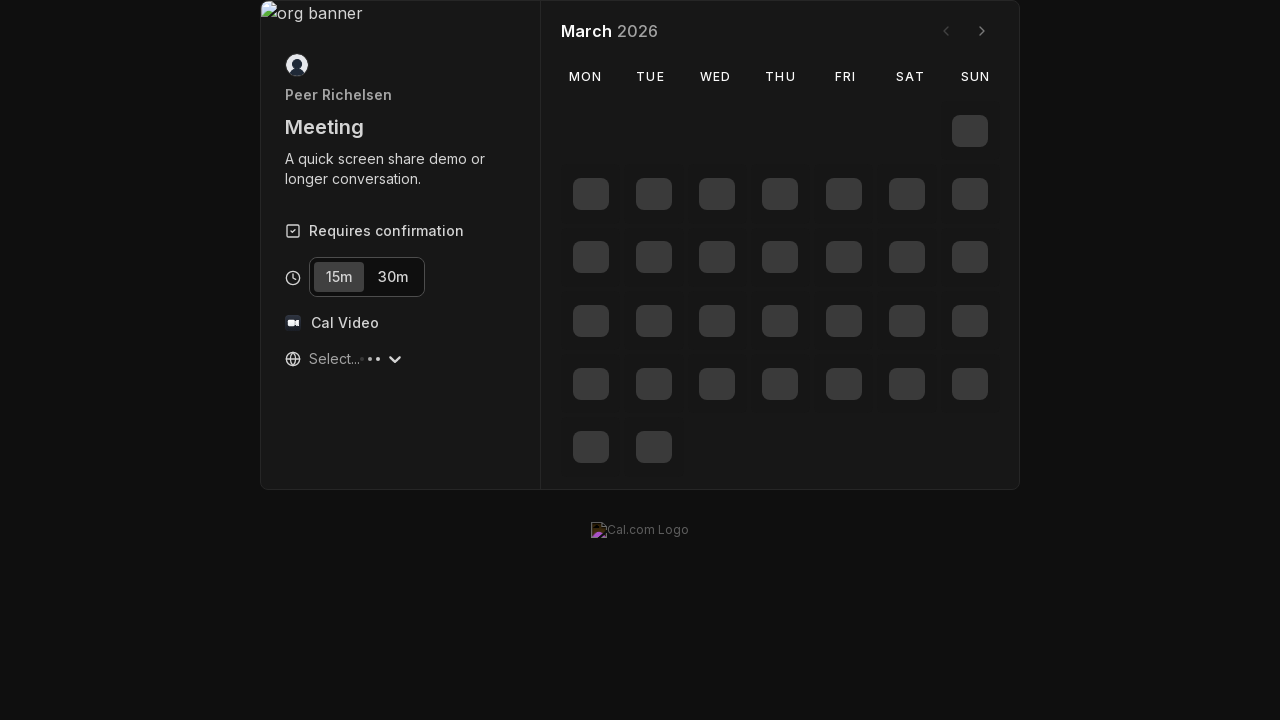